Tests auto-suggest dropdown functionality by typing a partial country name and selecting a matching option from the suggestions

Starting URL: https://rahulshettyacademy.com/dropdownsPractise/

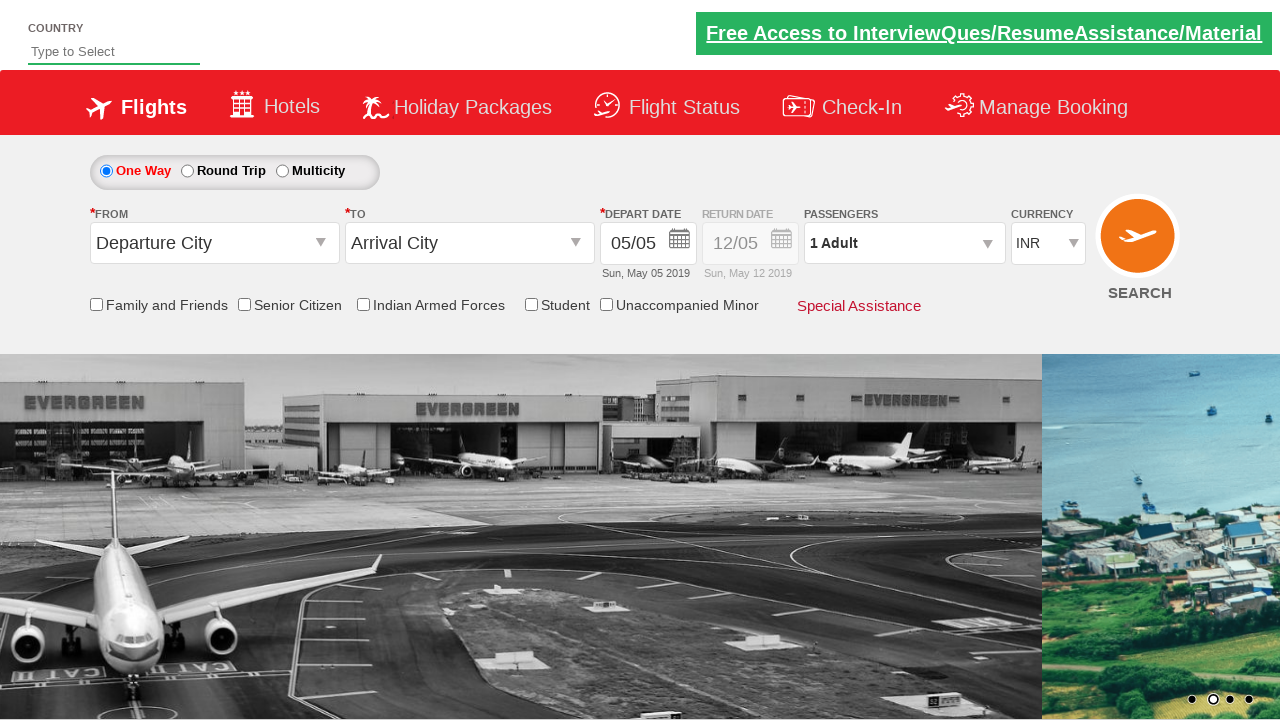

Typed 'ind' in autosuggest field to trigger dropdown on #autosuggest
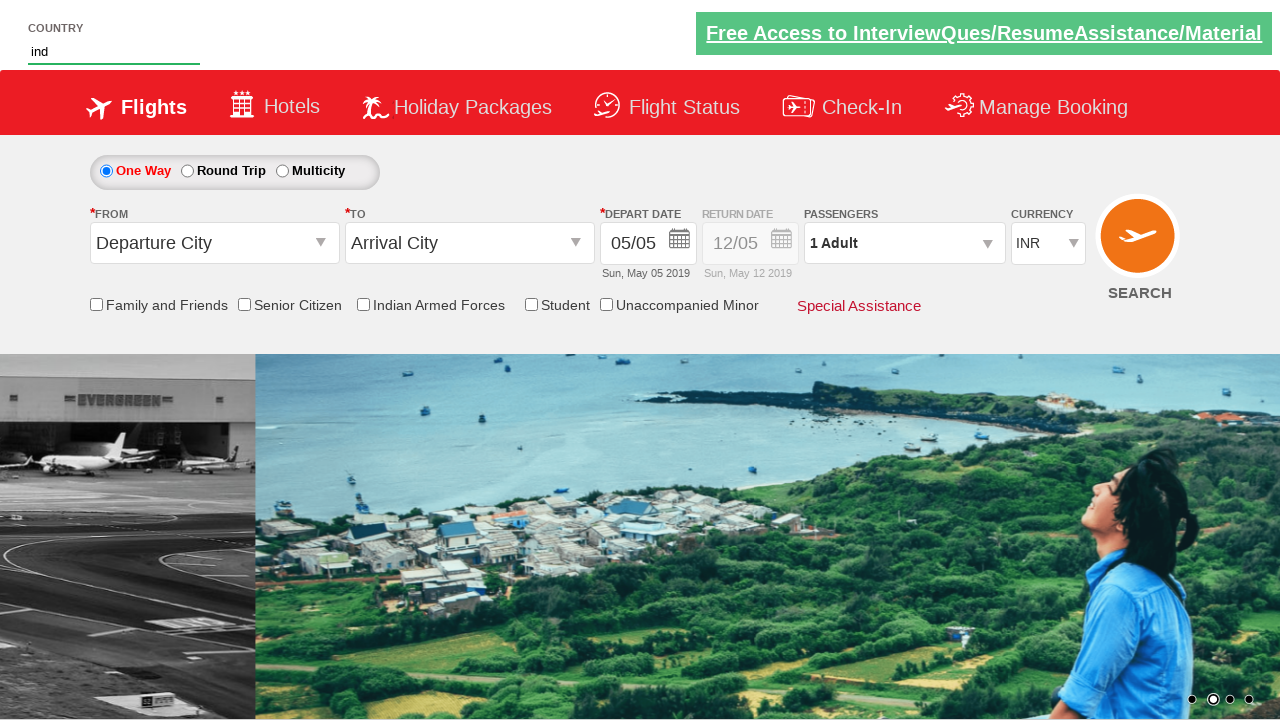

Auto-suggest dropdown appeared with matching options
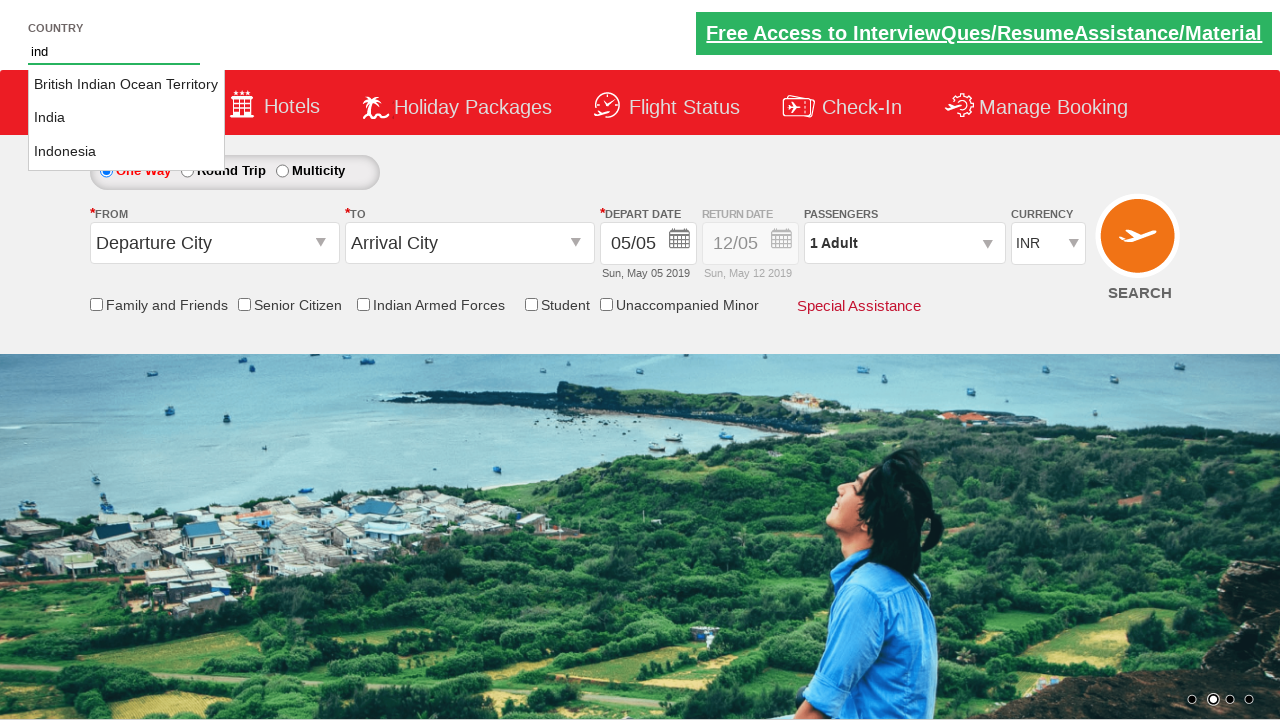

Selected 'India' from the auto-suggest dropdown at (126, 118) on li.ui-menu-item a:text-is('India')
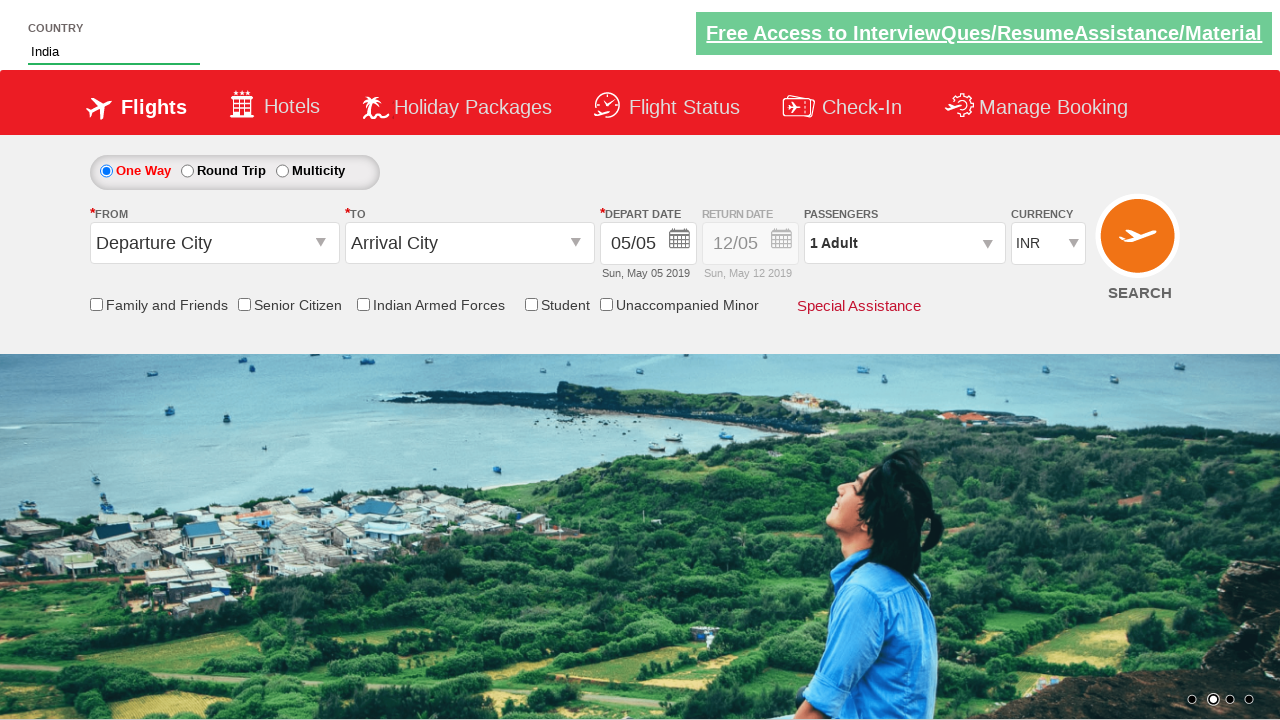

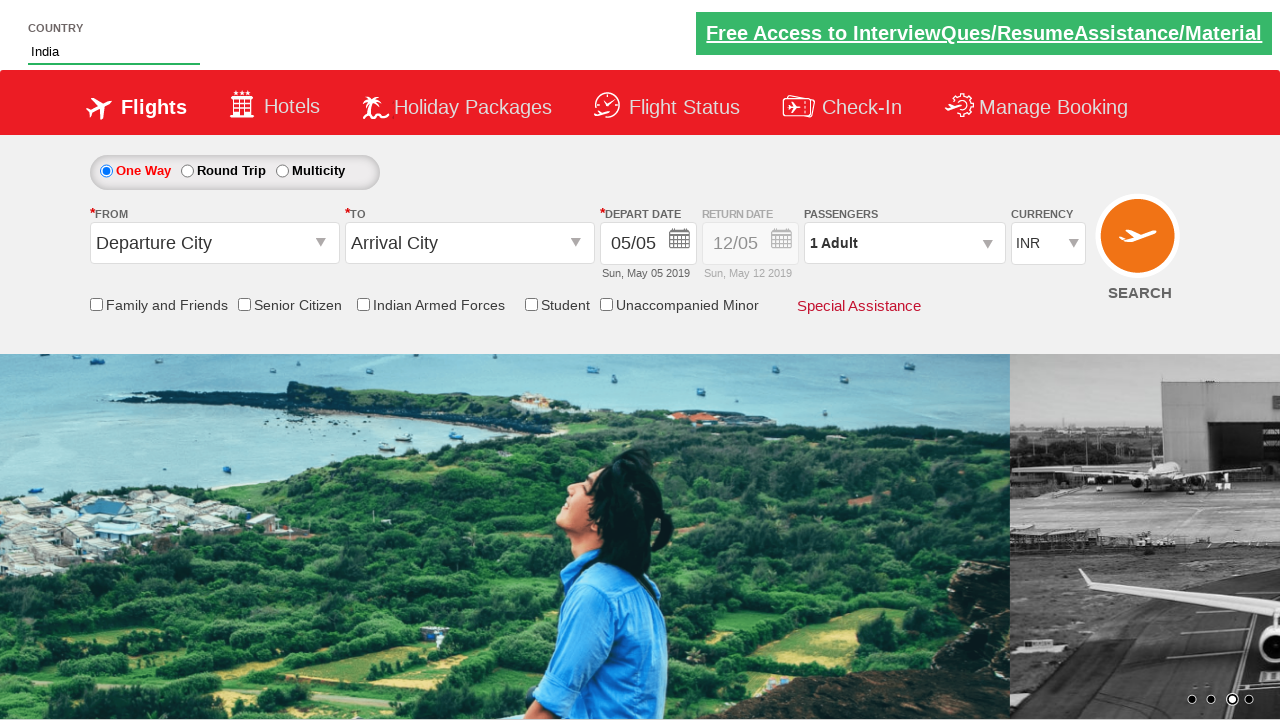